Tests numeric input field by entering digits and using arrow keys to increment/decrement the value

Starting URL: https://the-internet.herokuapp.com/inputs

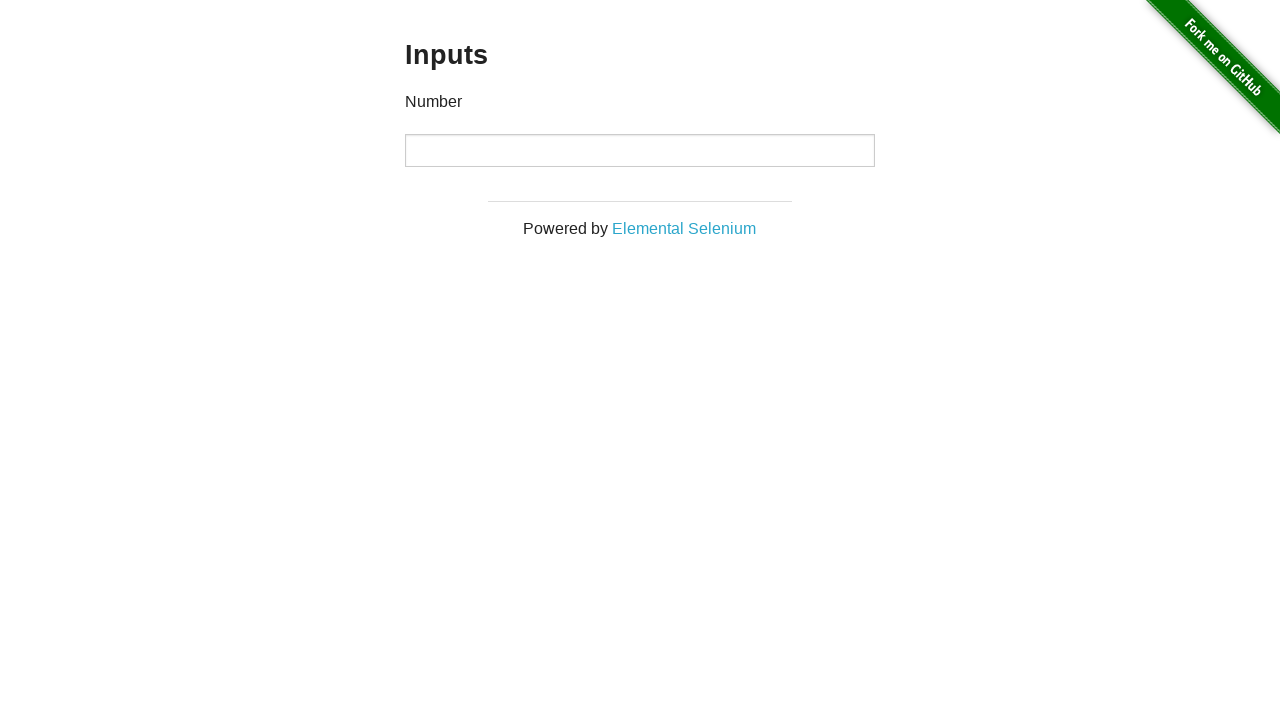

Filled numeric input field with '12345688' on input
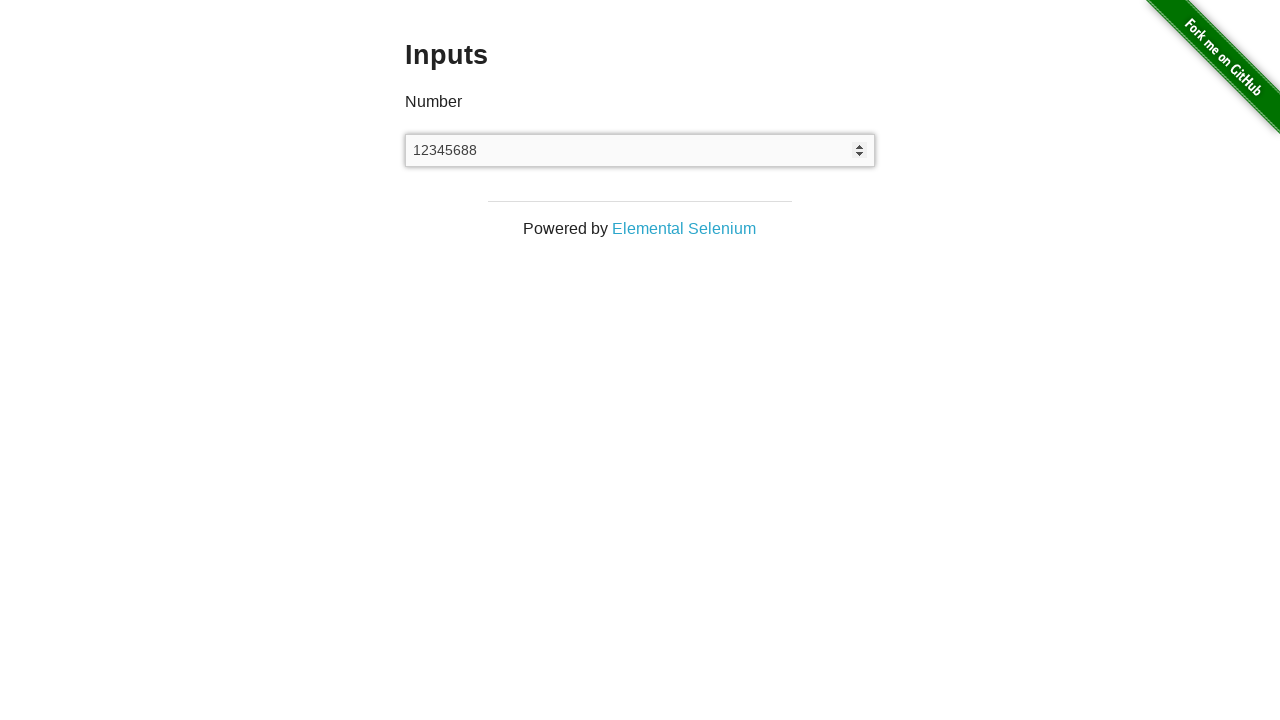

Pressed ArrowUp to increment the value on input
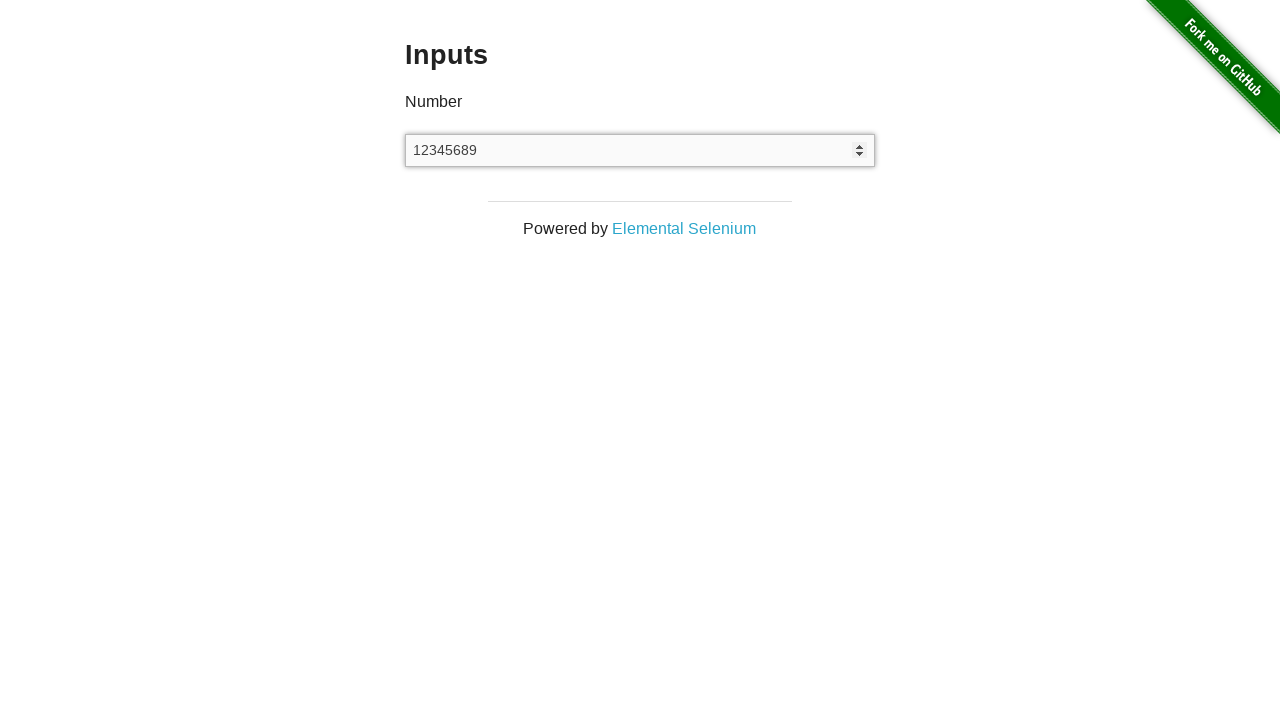

Verified value incremented to 12345689
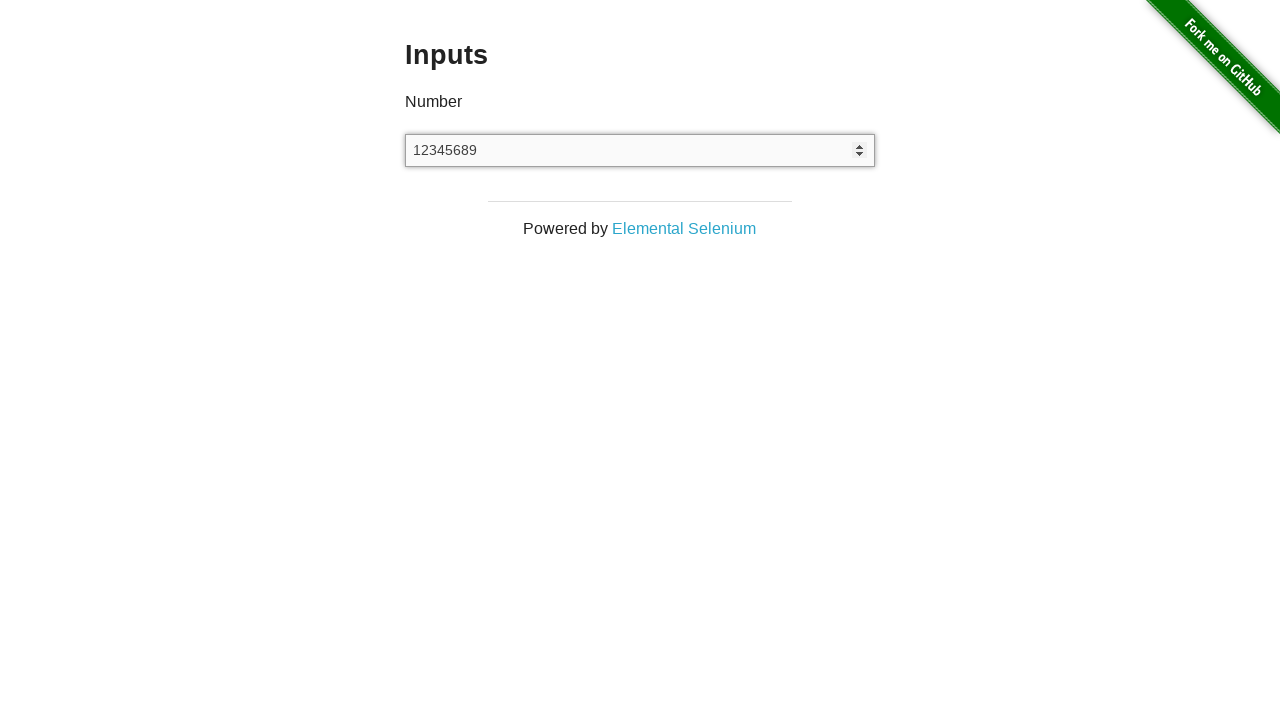

Pressed ArrowDown to decrement the value on input
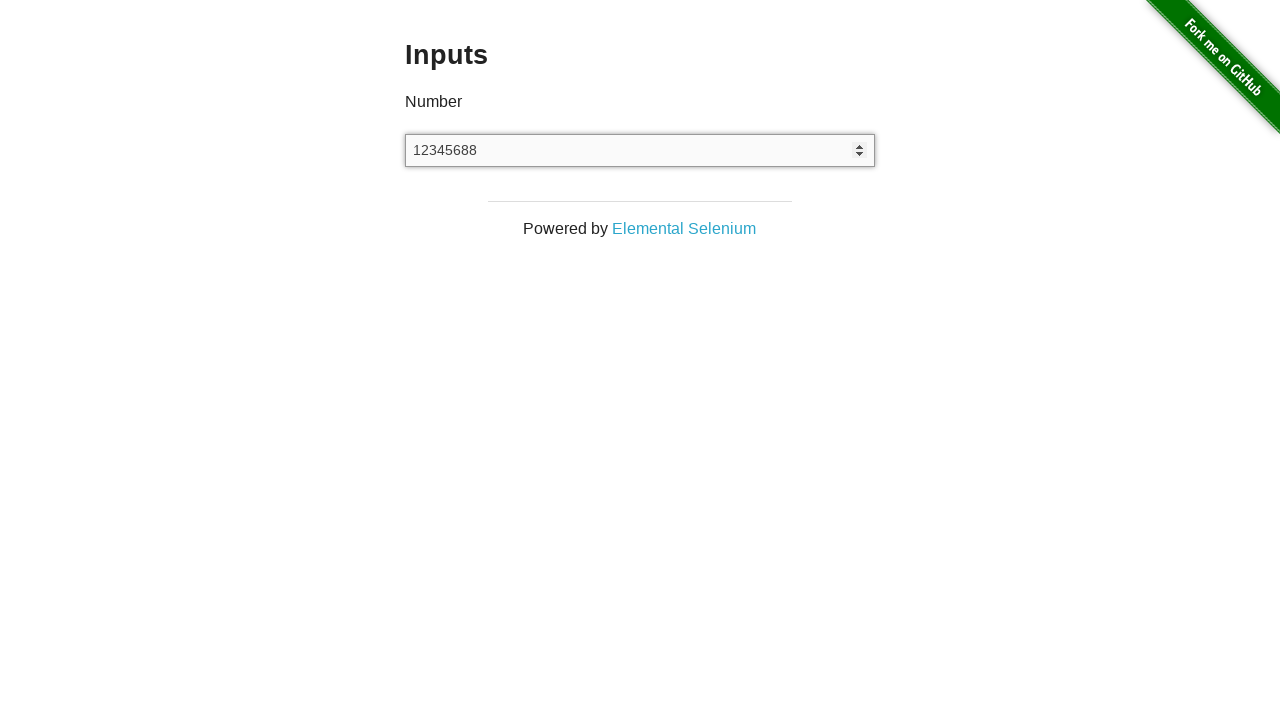

Verified value decremented back to 12345688
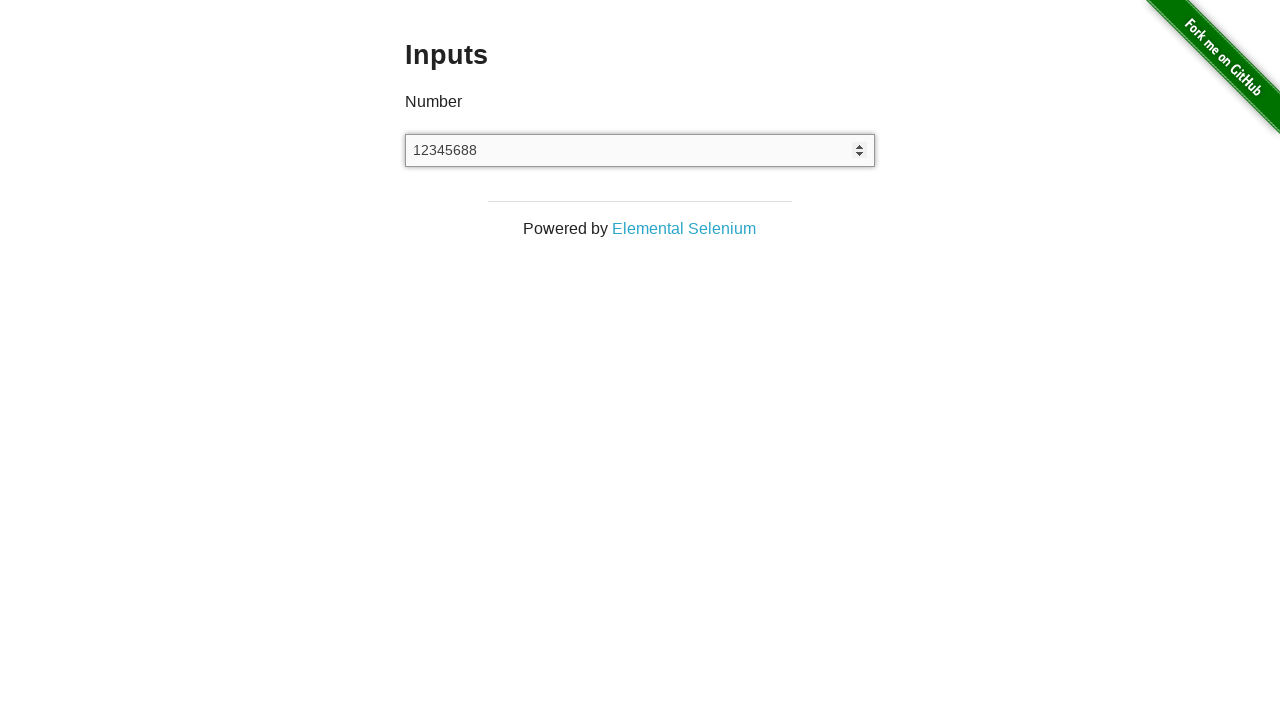

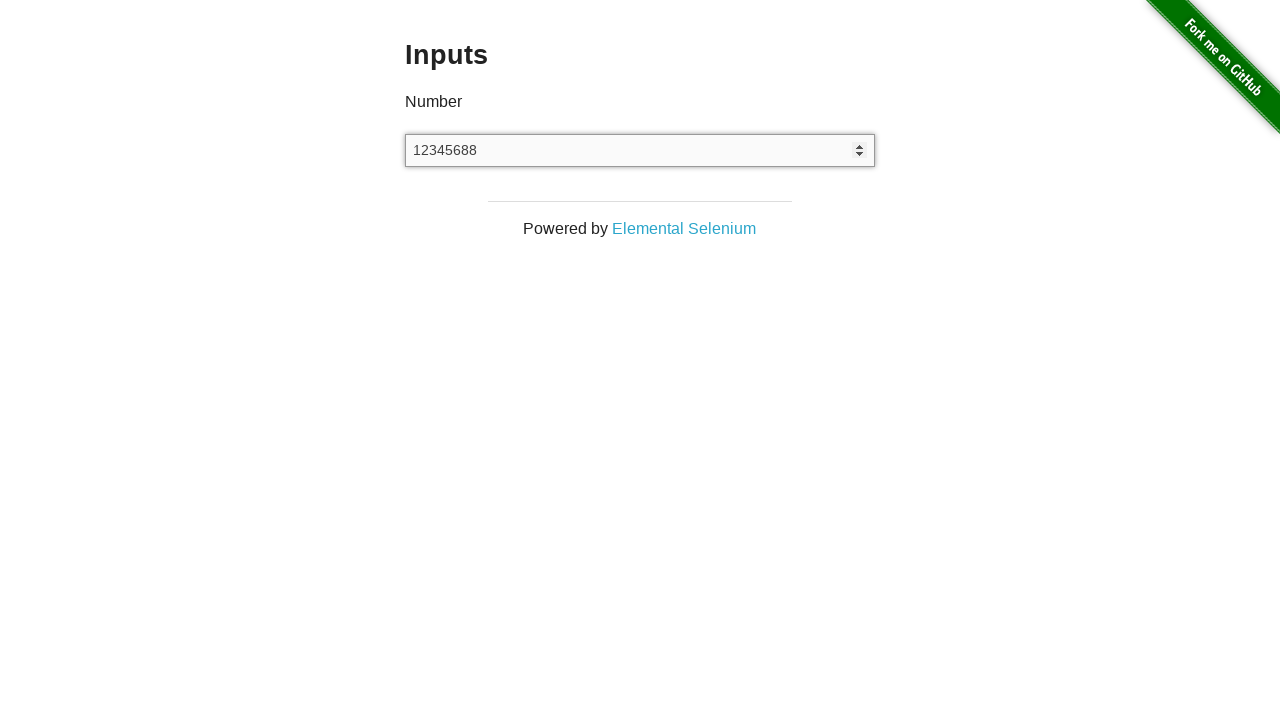